Tests nested frames functionality by navigating to the nested frames page and switching between different frame levels (top frame, middle frame, and content)

Starting URL: http://the-internet.herokuapp.com/

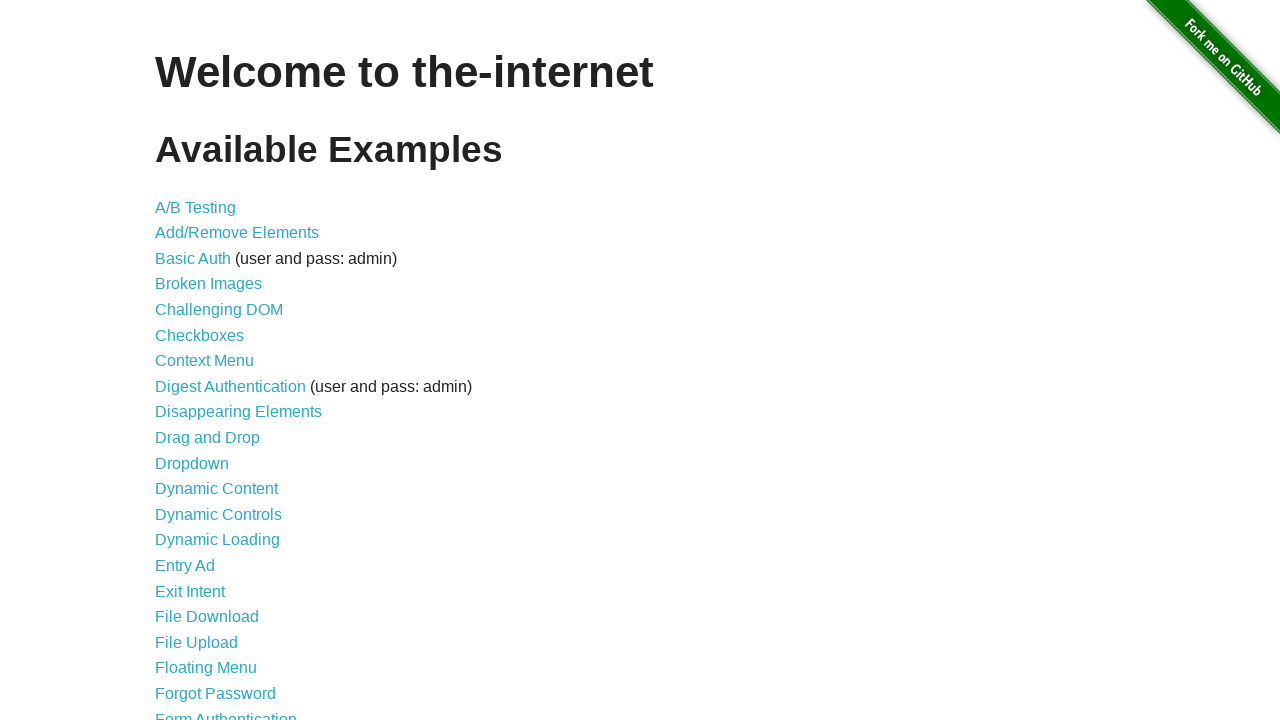

Clicked on nested frames link at (210, 395) on a[href='/nested_frames']
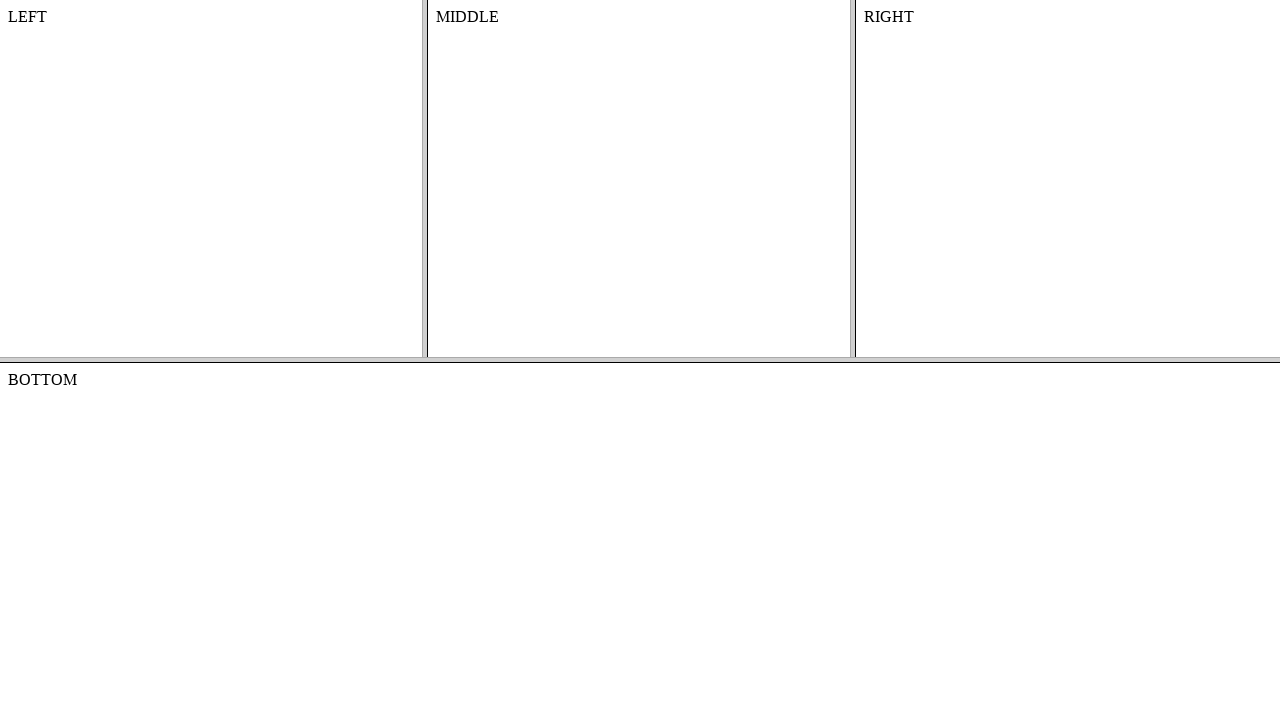

Frameset with top frame loaded
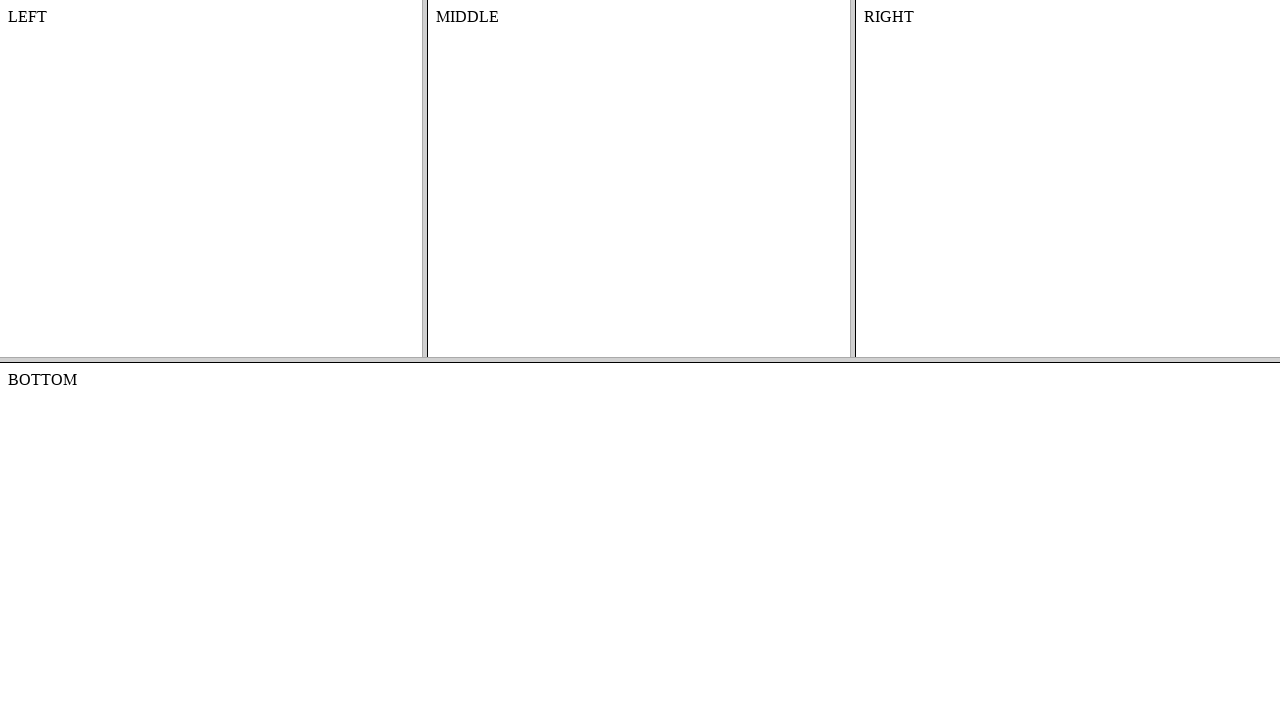

Switched to top frame
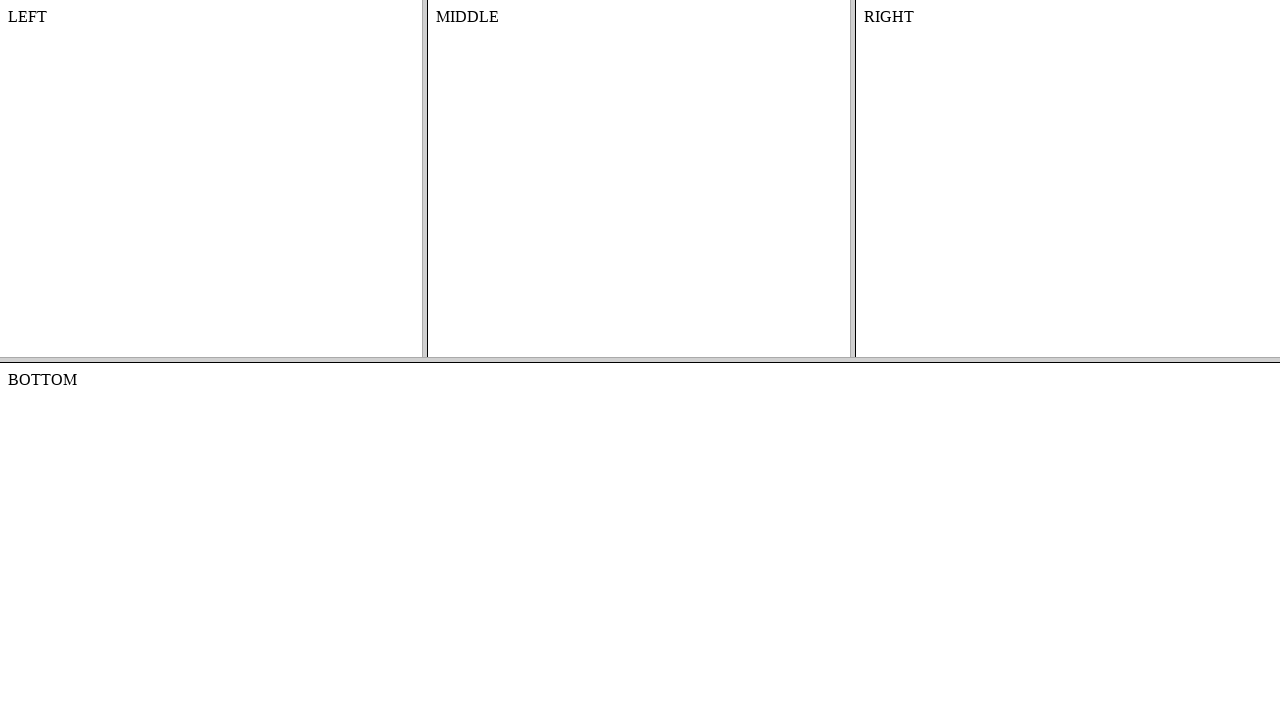

Switched to middle frame within top frame
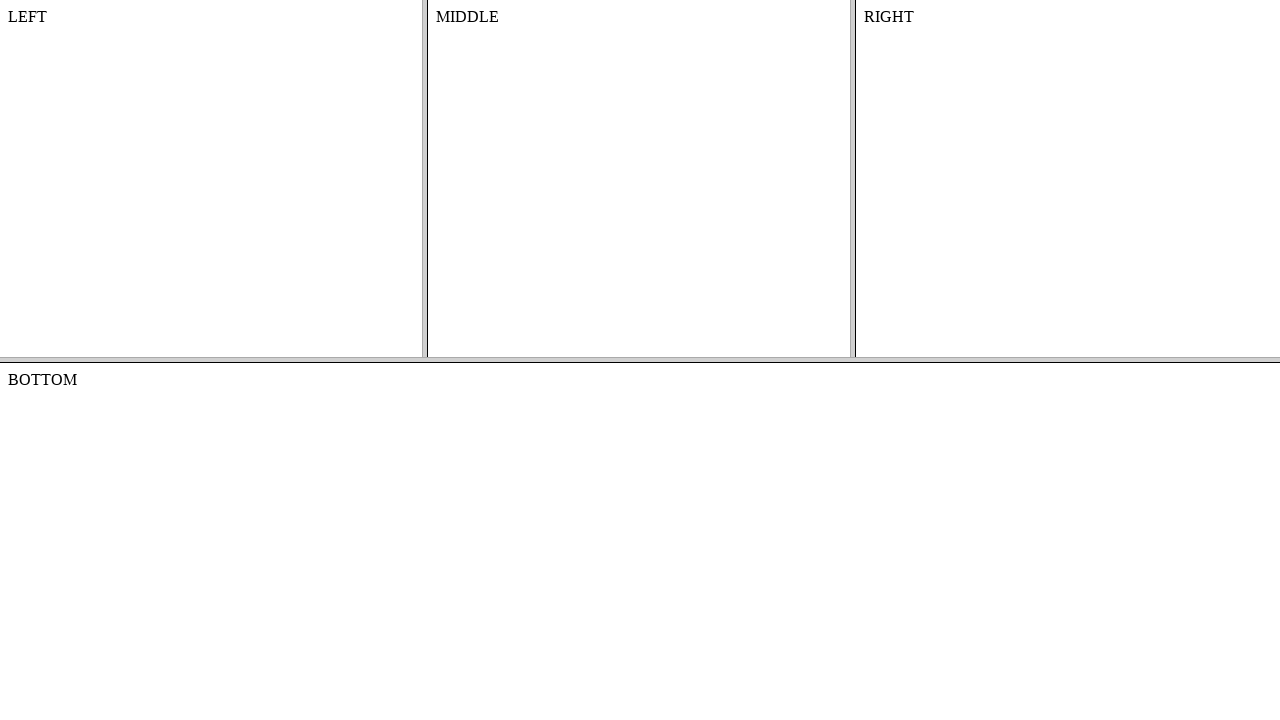

Middle frame content element is accessible
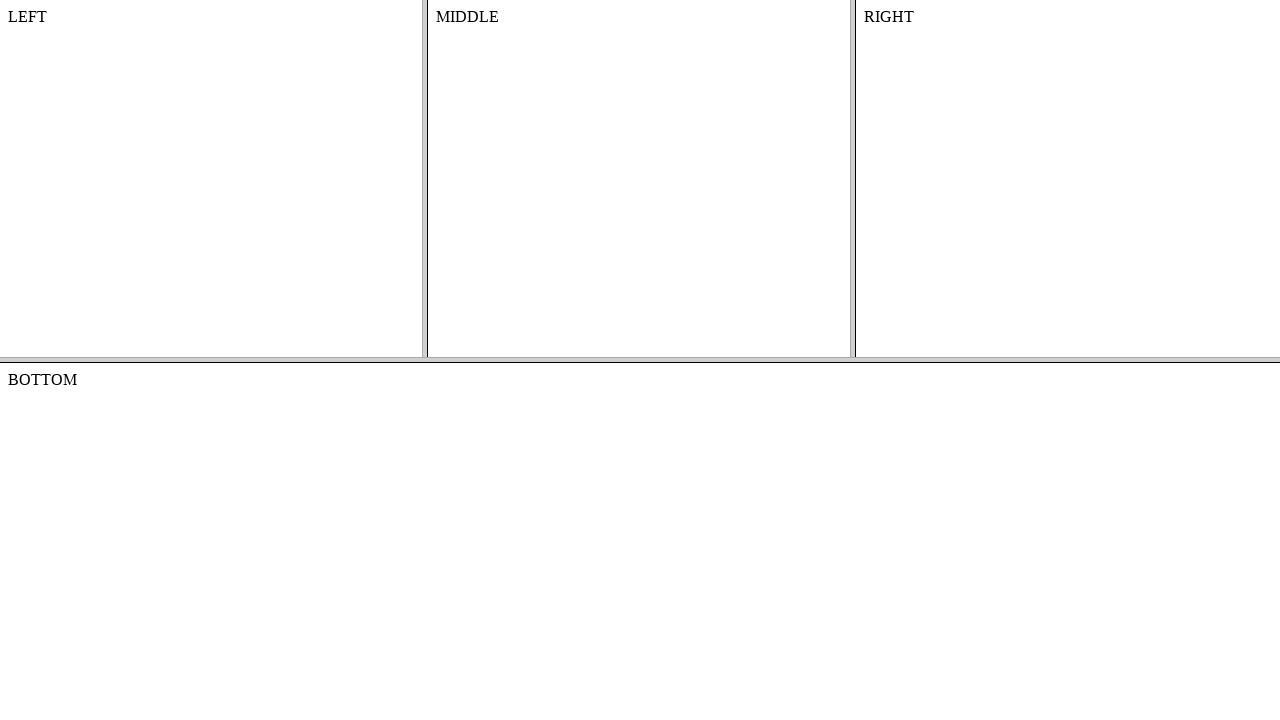

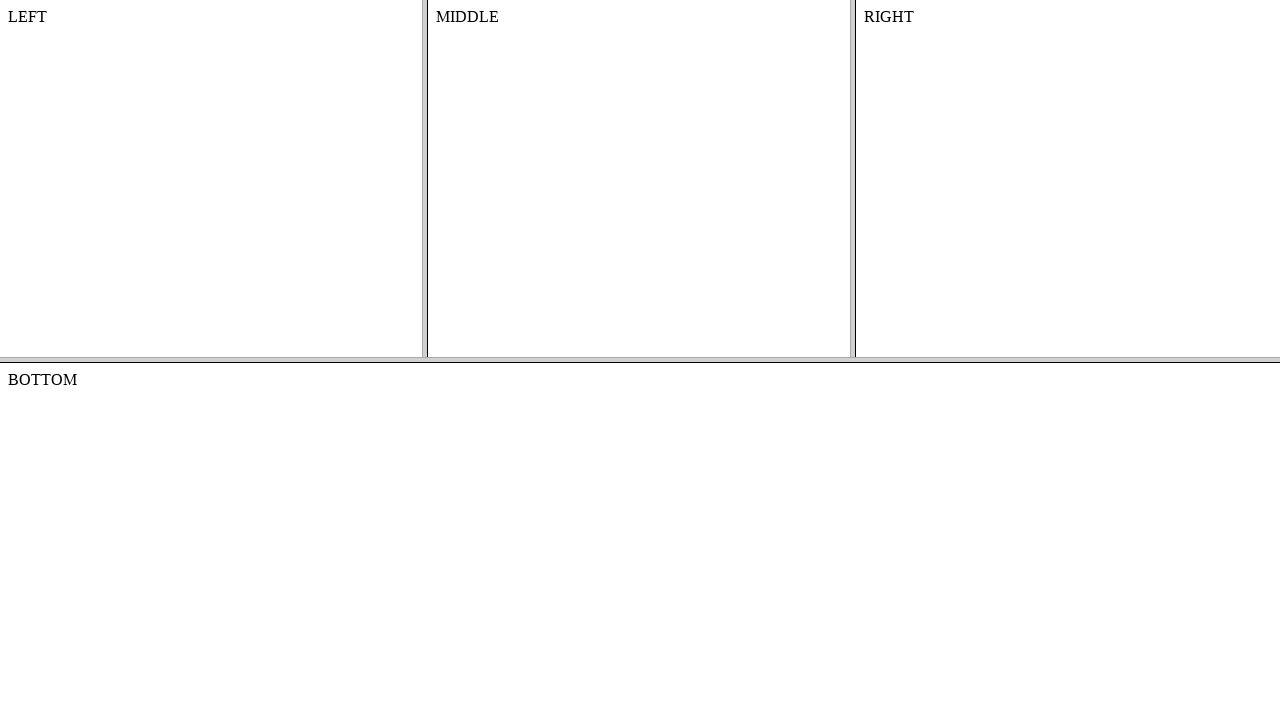